Tests radio button functionality by clicking a radio button and verifying it becomes selected

Starting URL: https://rahulshettyacademy.com/AutomationPractice/

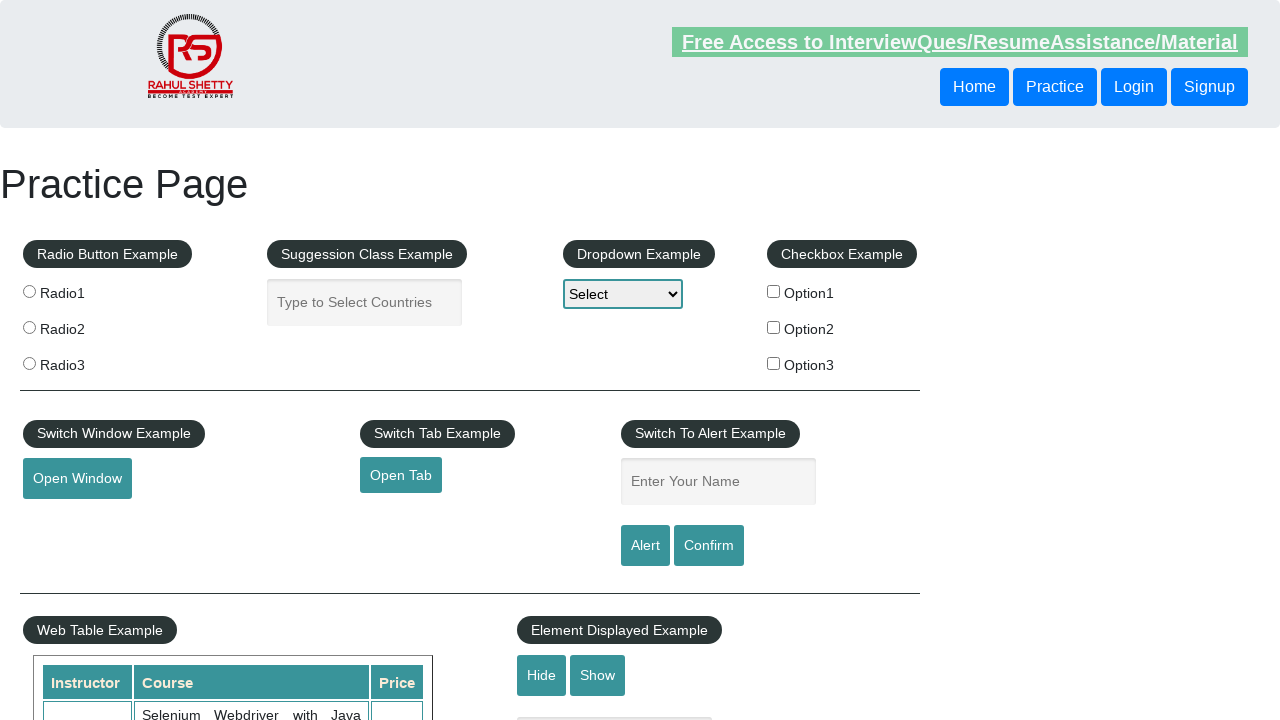

Navigated to Rahul Shetty Academy automation practice page
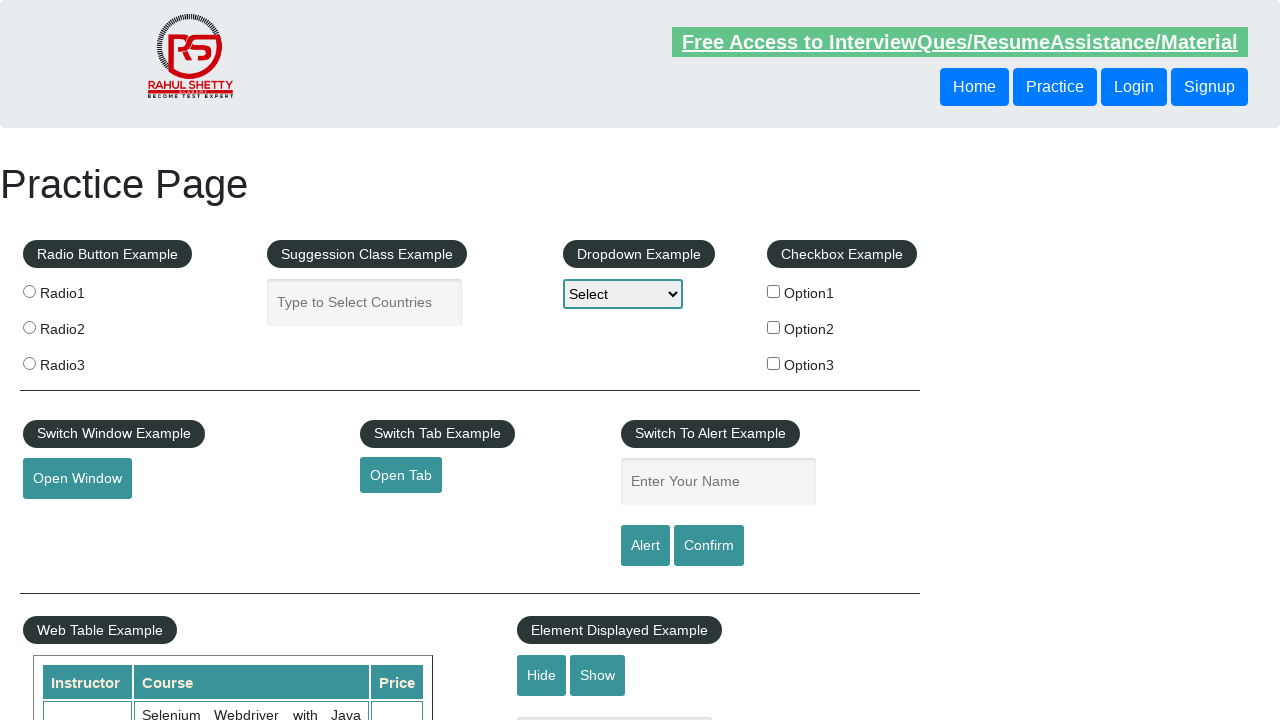

Clicked the first radio button at (29, 291) on input[value='radio1']
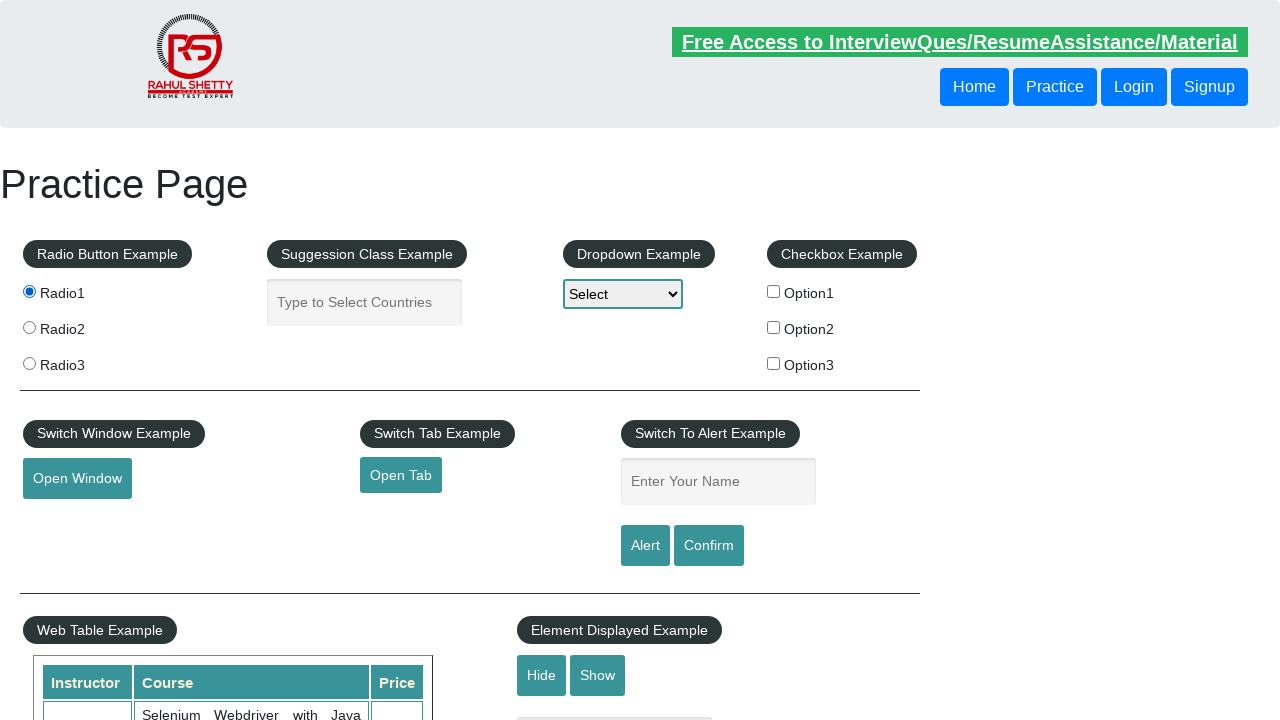

Verified that the first radio button is selected
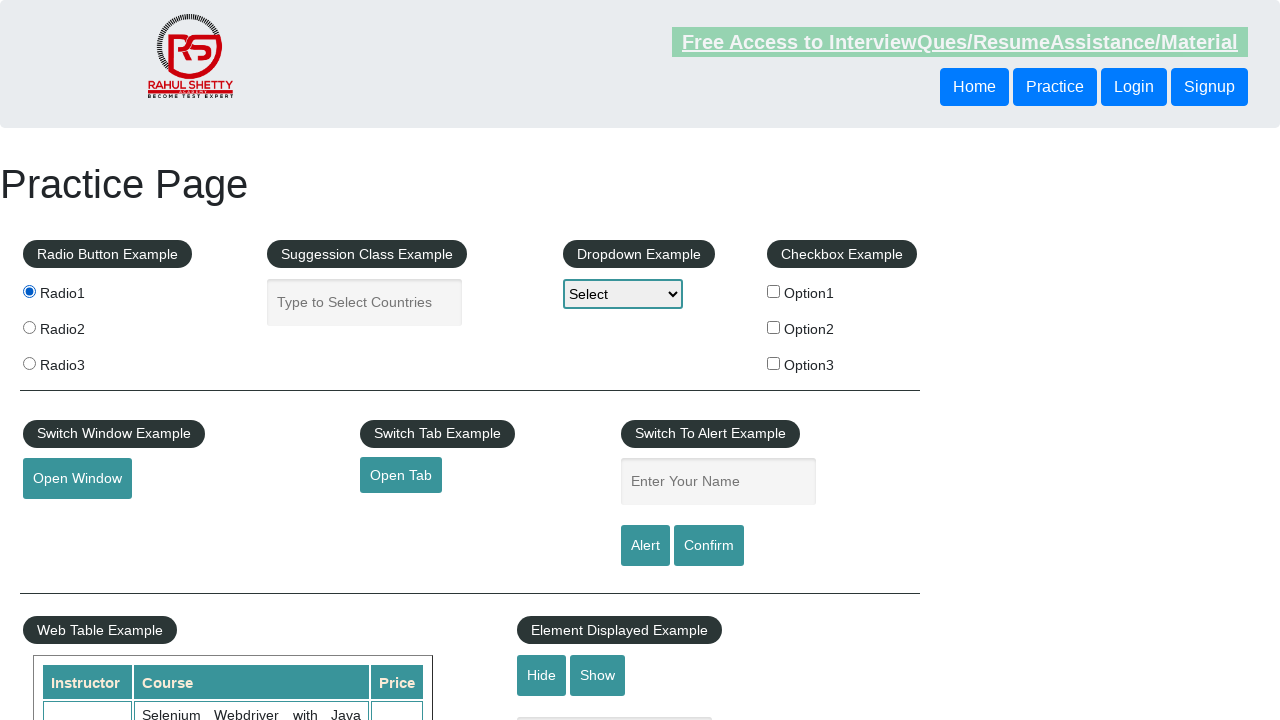

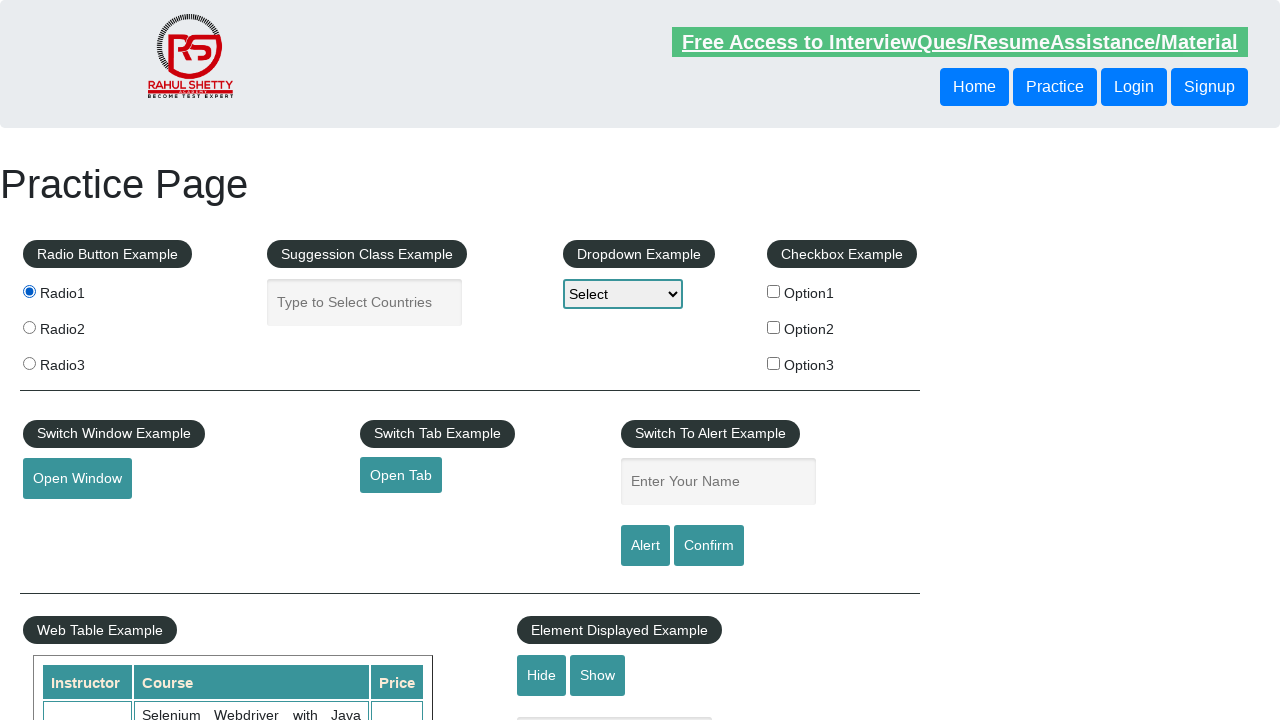